Tests drag-and-drop functionality by dragging a draggable element and dropping it onto a droppable target element on the DemoQA practice site.

Starting URL: https://demoqa.com/droppable

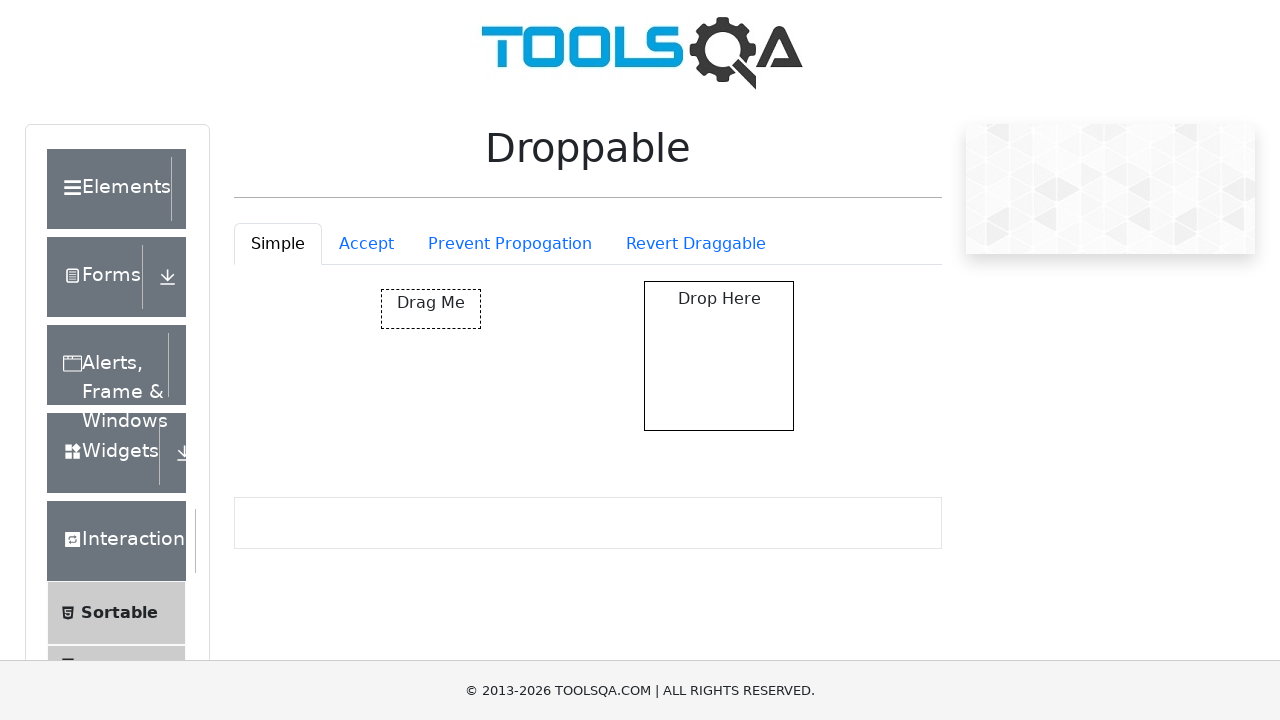

Waited for draggable element to be visible
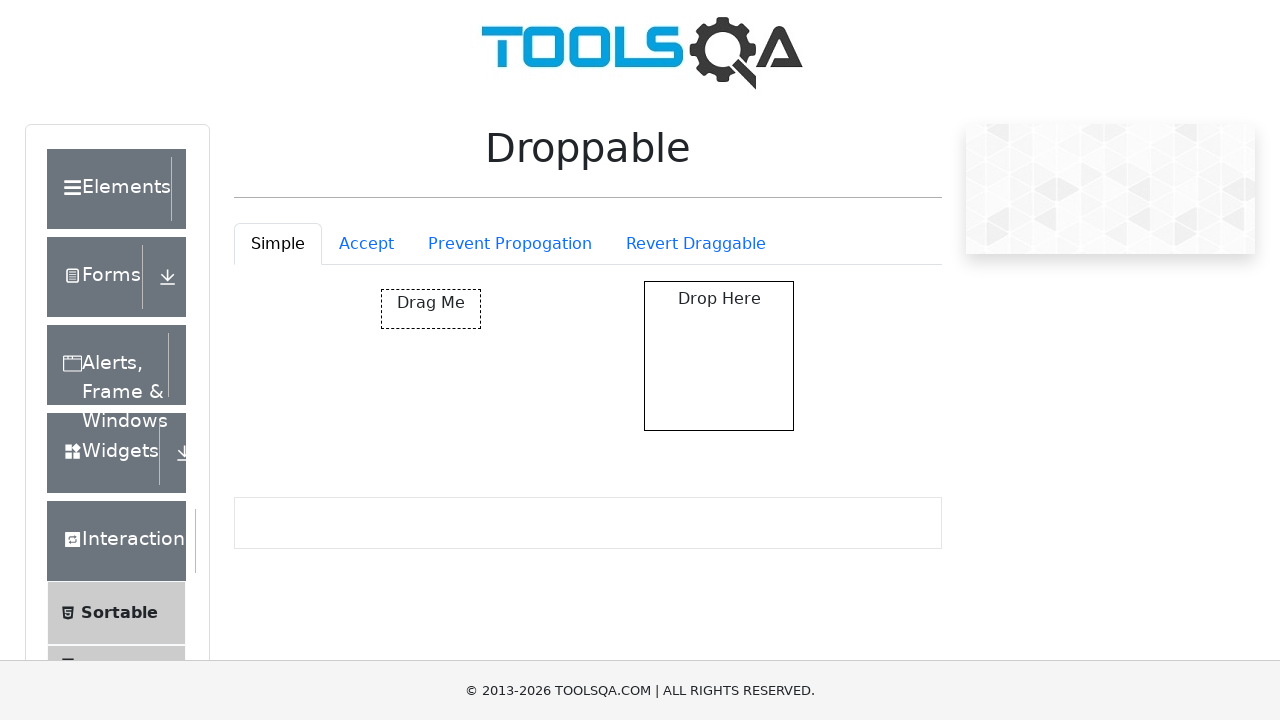

Waited for droppable target element to be visible
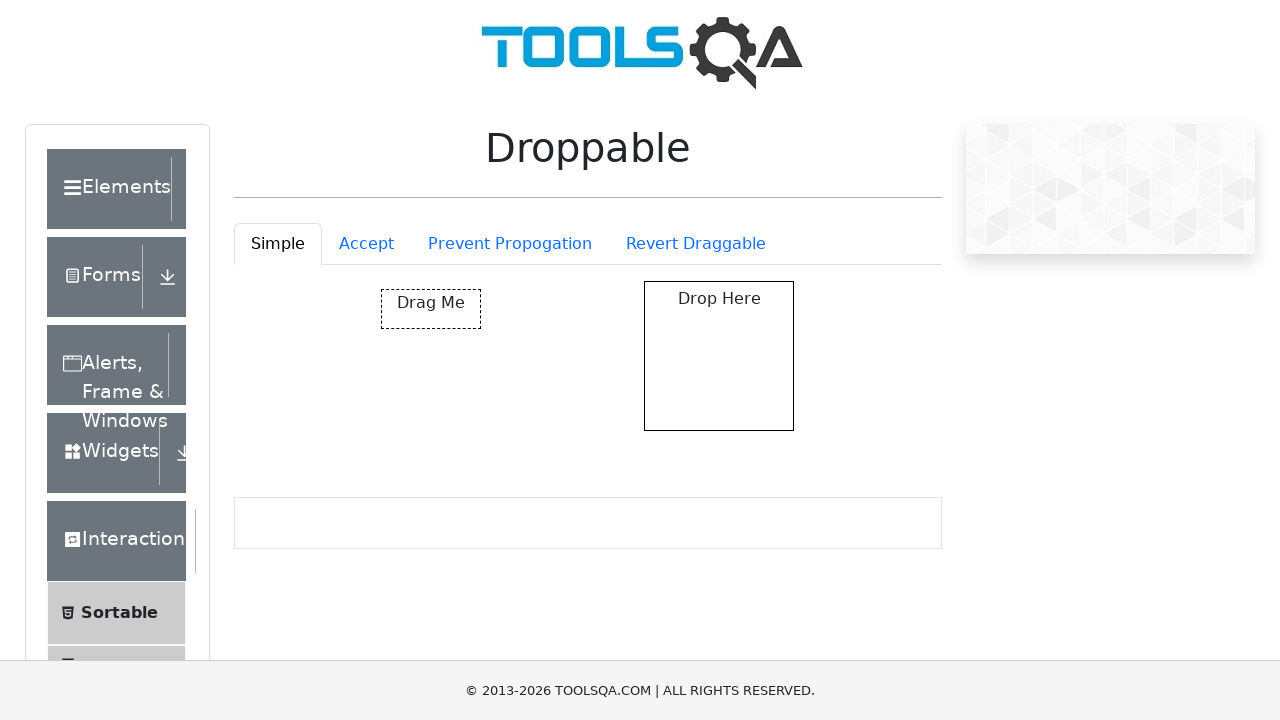

Located the draggable source element
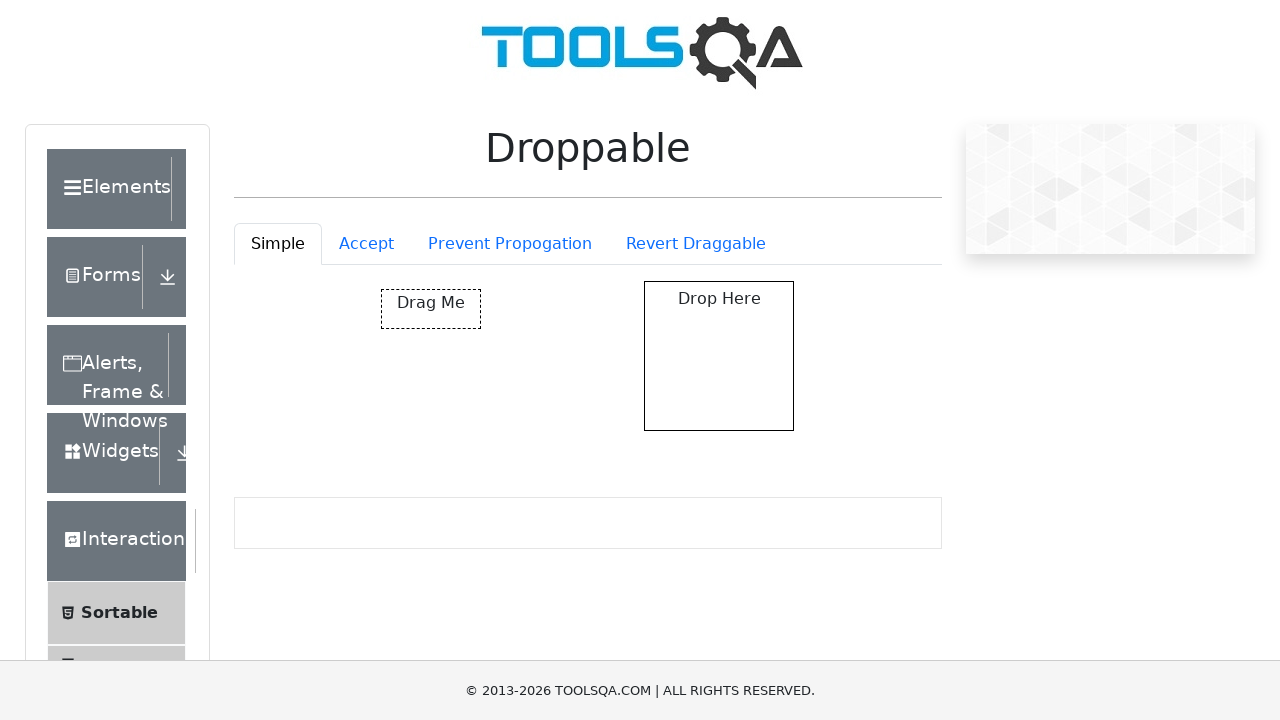

Located the droppable target element
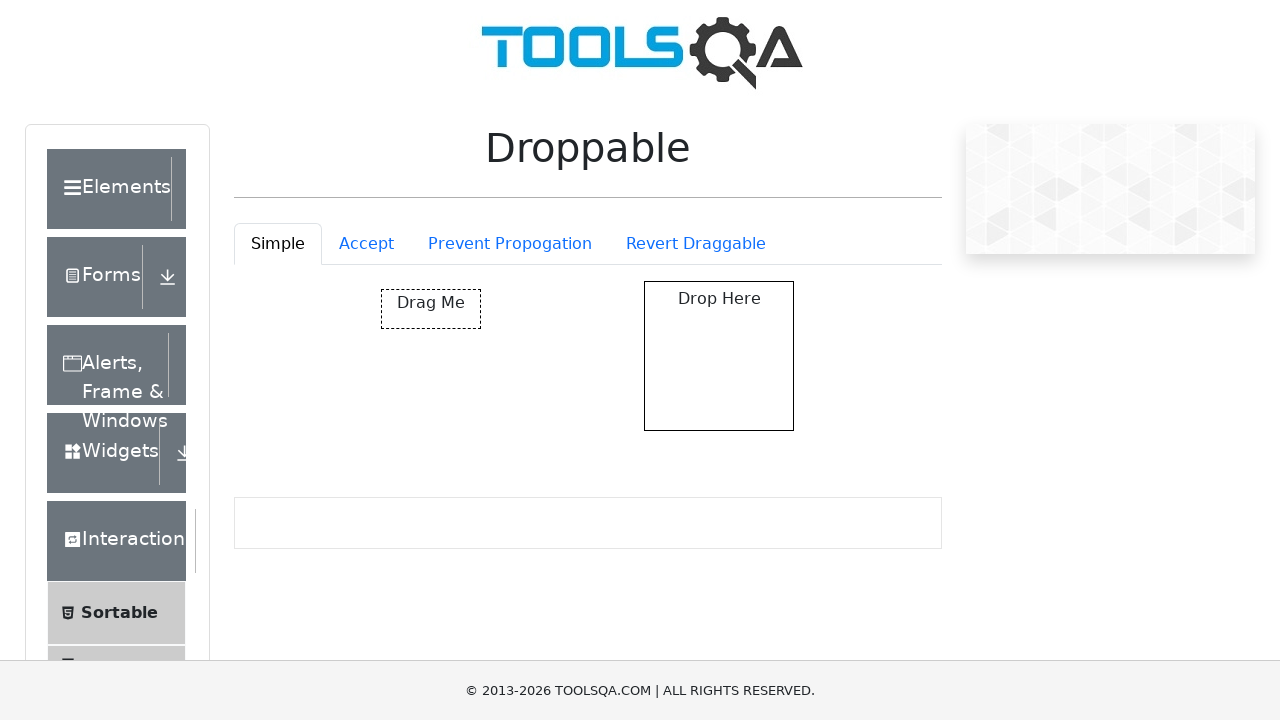

Dragged the draggable element and dropped it onto the droppable target at (719, 356)
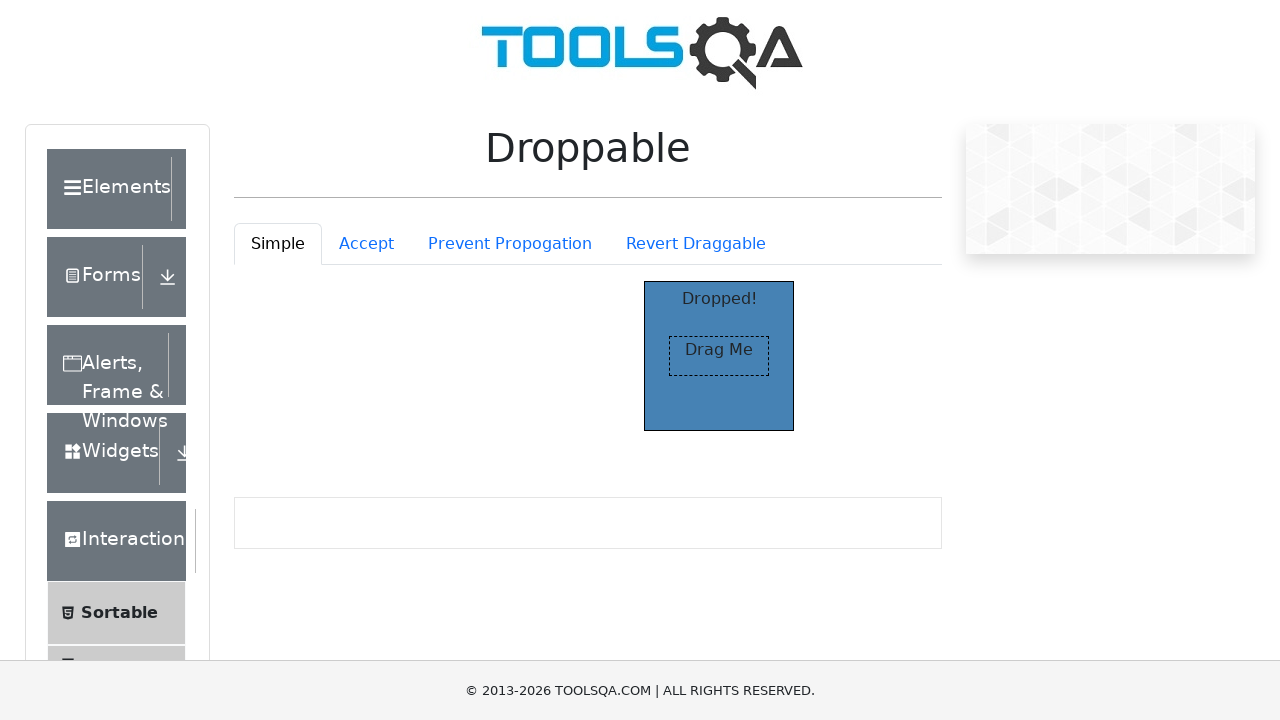

Waited 500ms for drag-and-drop action to complete
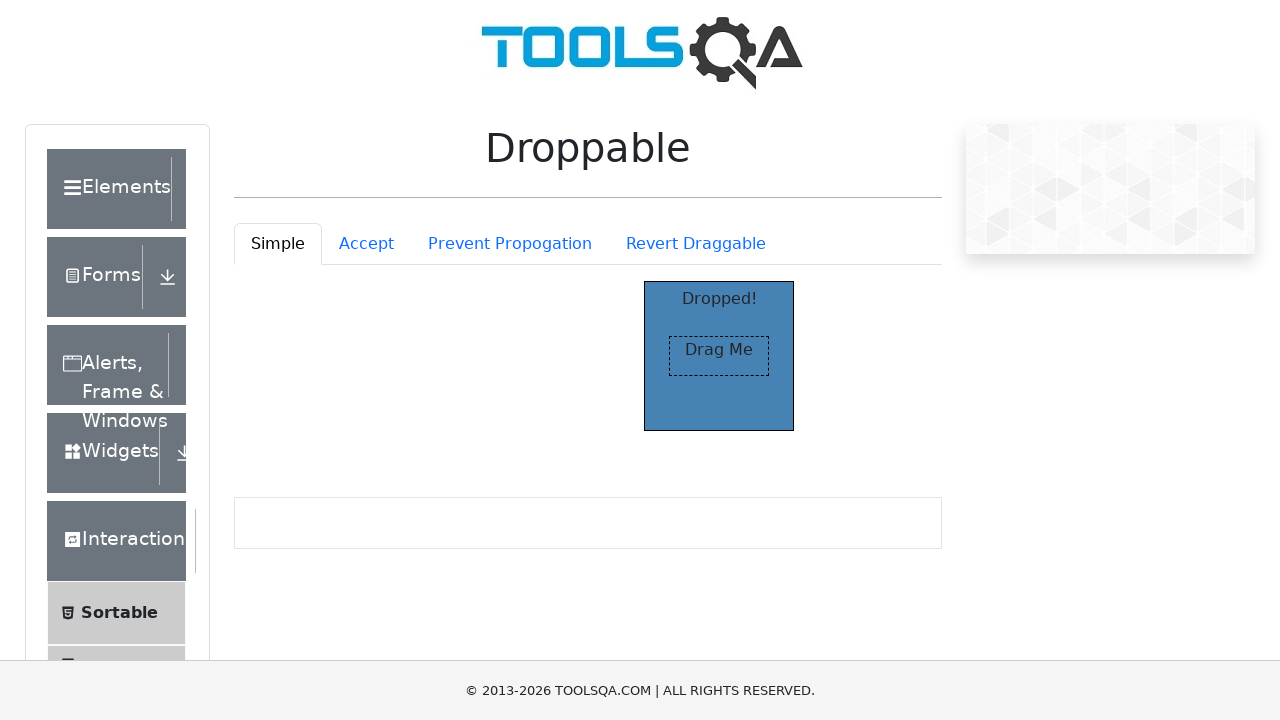

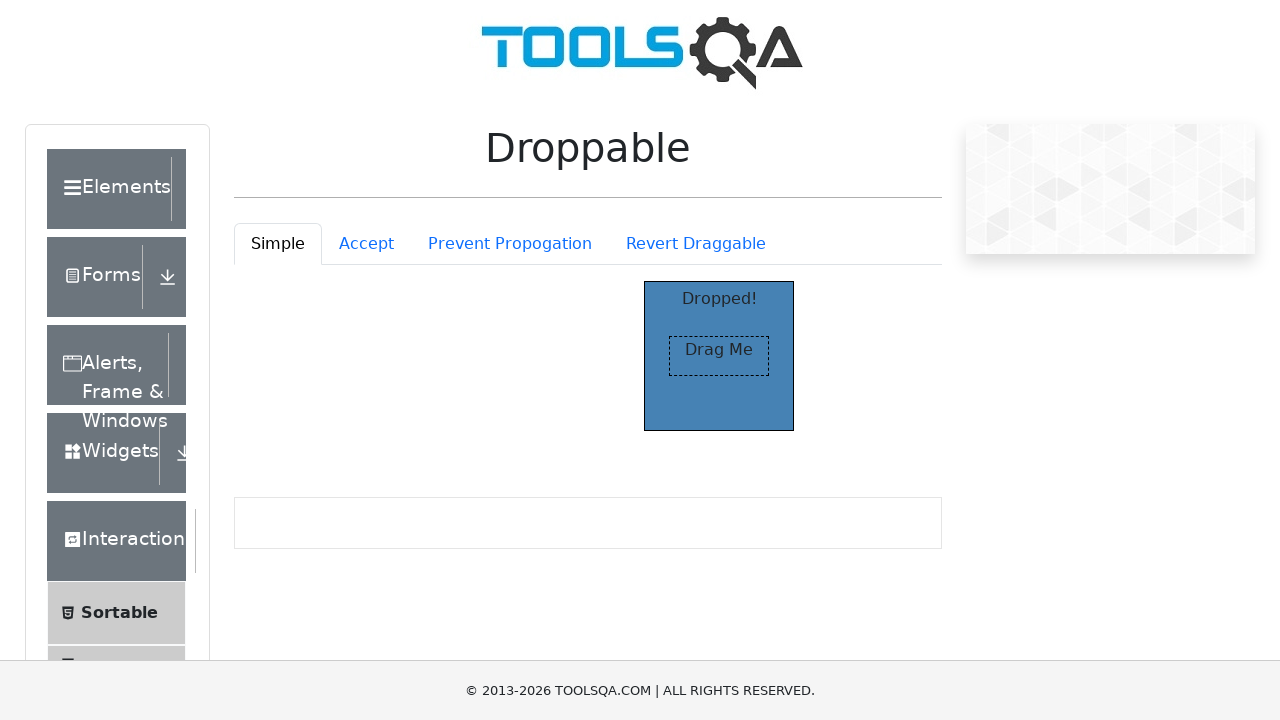